Tests the Practice Form on demoqa.com by filling out personal information (name, email, mobile, gender), selecting subjects, state/city dropdowns, and submitting the form, then validates the submitted data in a confirmation modal.

Starting URL: https://demoqa.com/

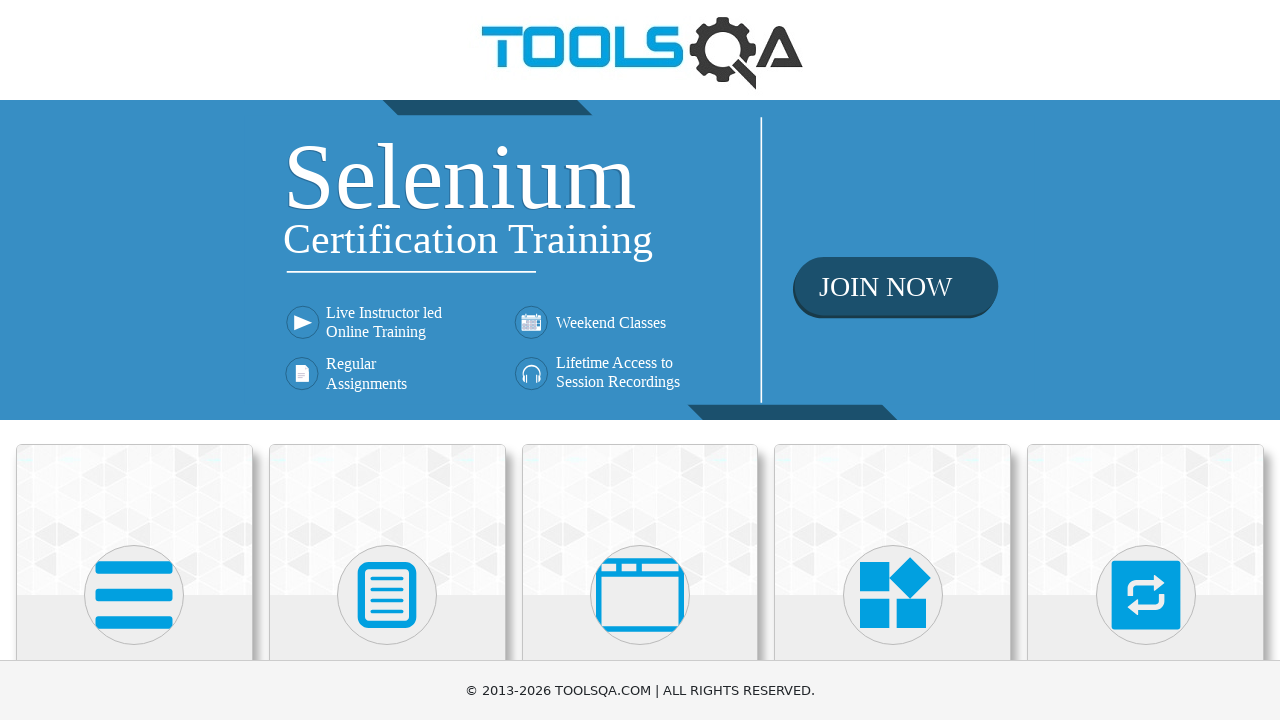

Scrolled down 400px to view Forms card
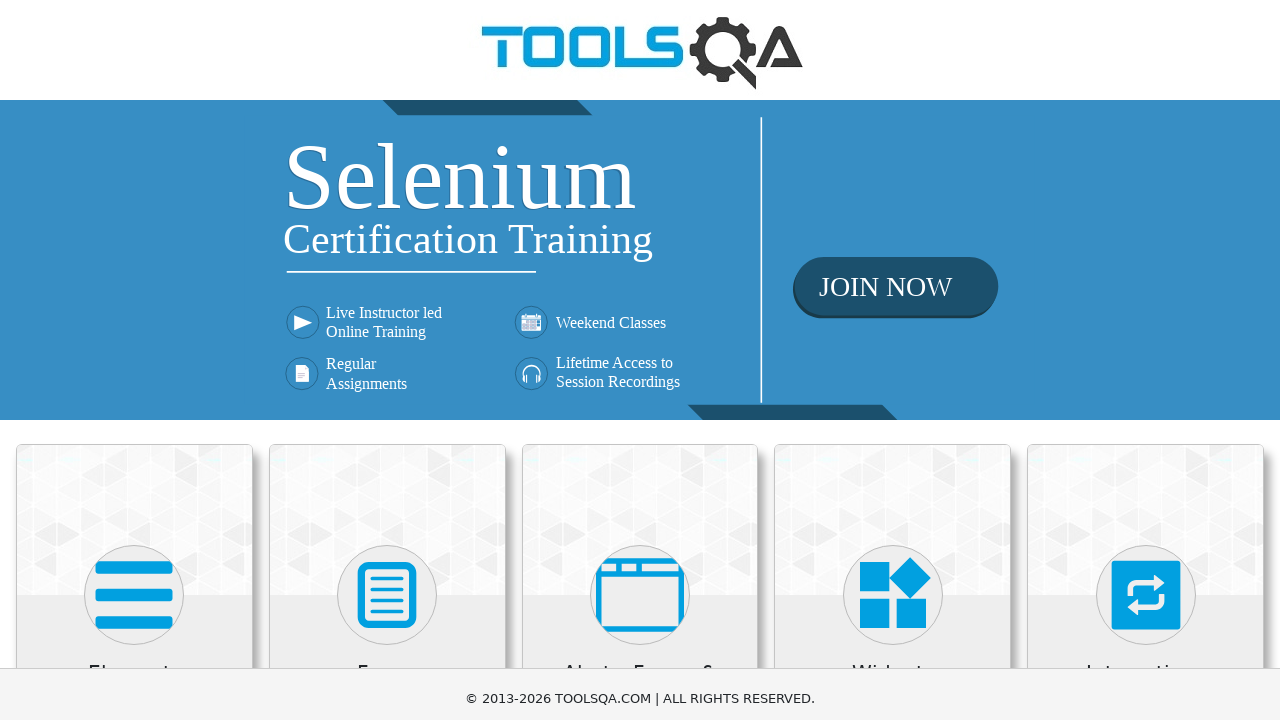

Clicked Forms menu at (387, 273) on text=Forms
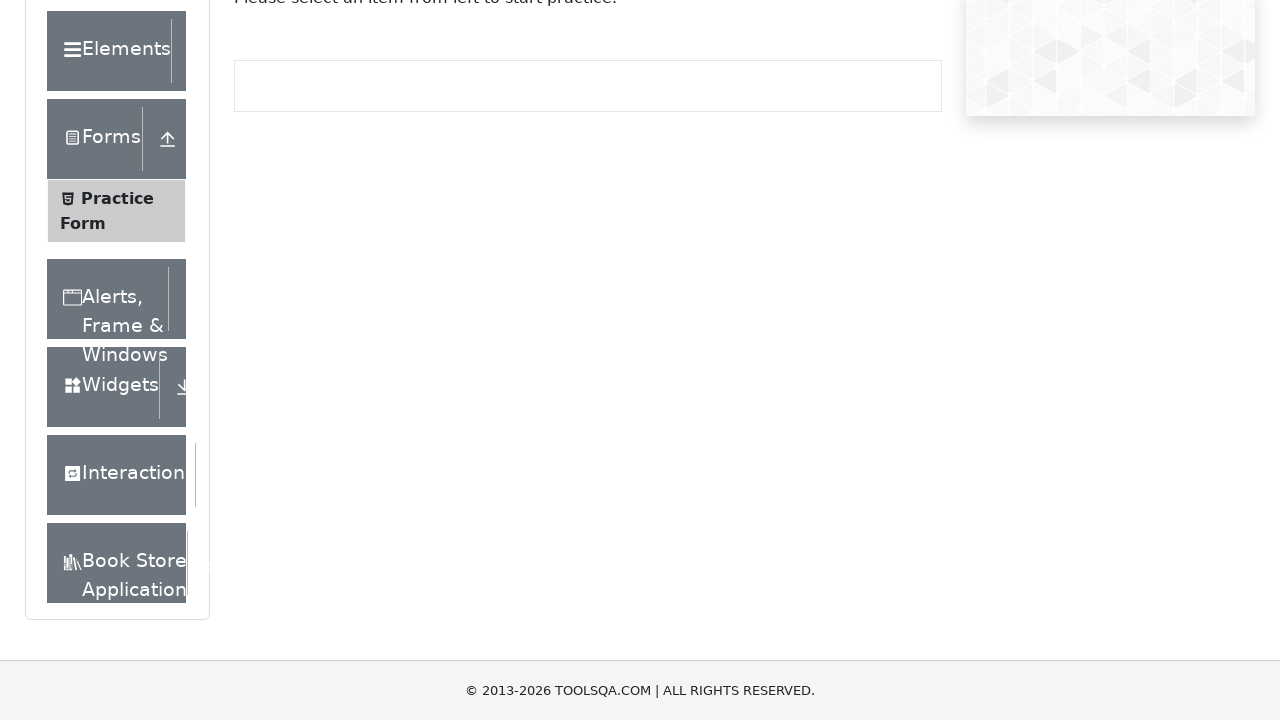

Clicked Practice Form submenu at (117, 198) on text=Practice Form
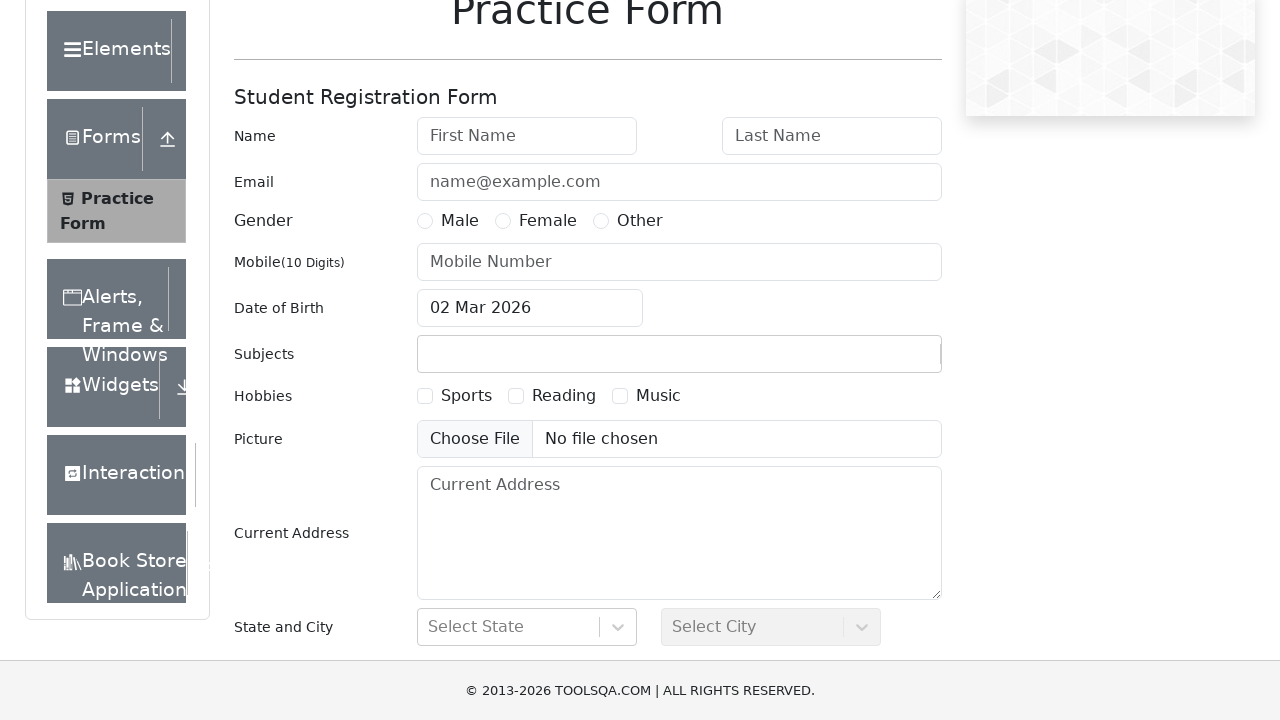

Filled first name field with 'Jane' on #firstName
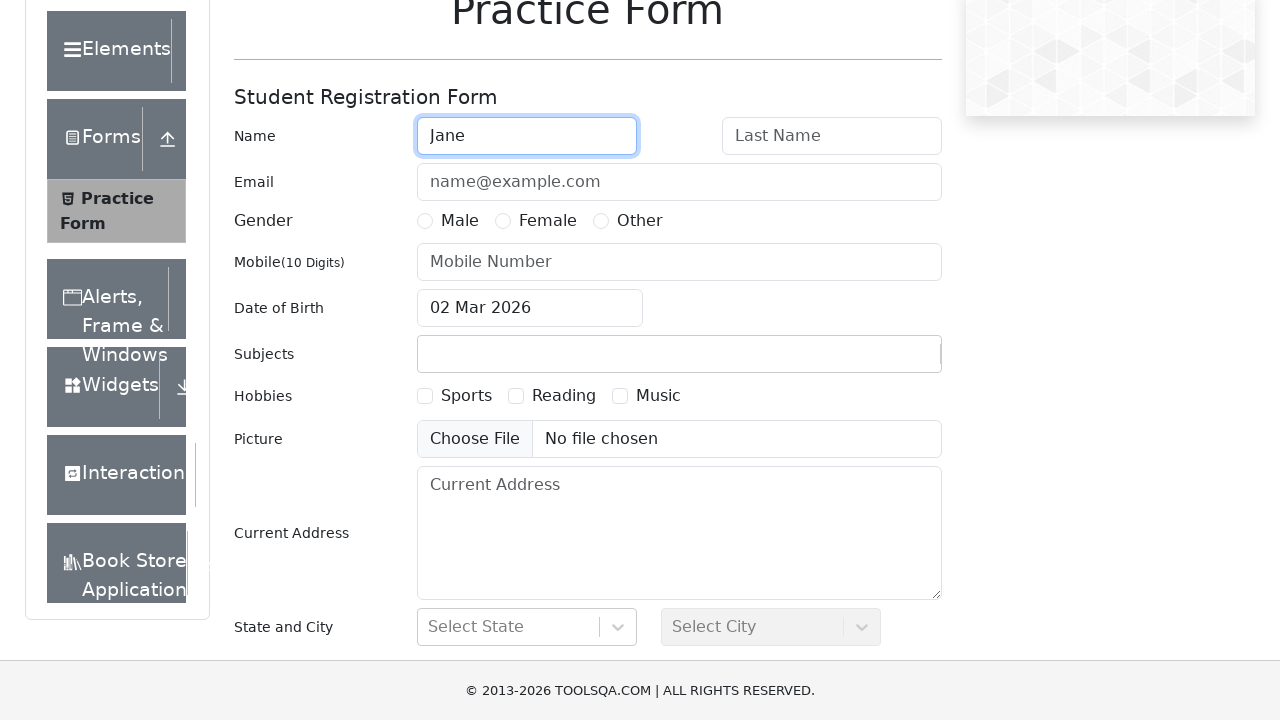

Filled last name field with 'Doe' on #lastName
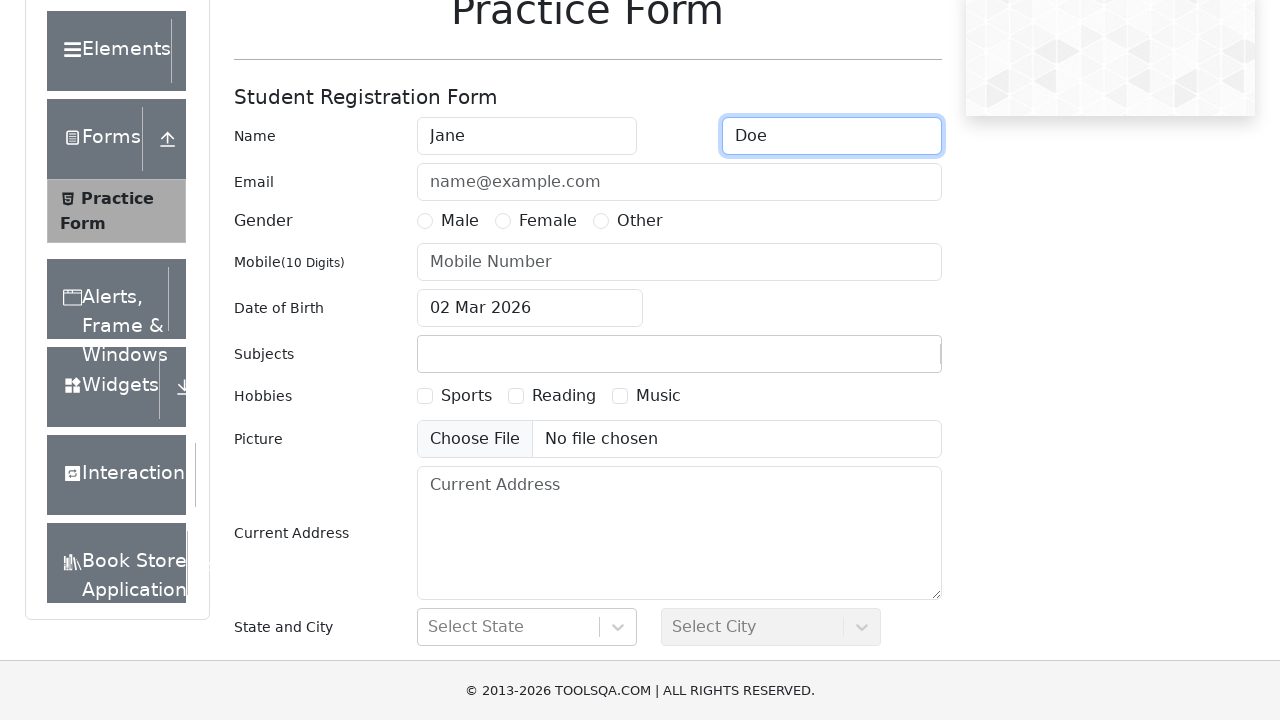

Filled email field with 'jane.doe@gmail.com' on #userEmail
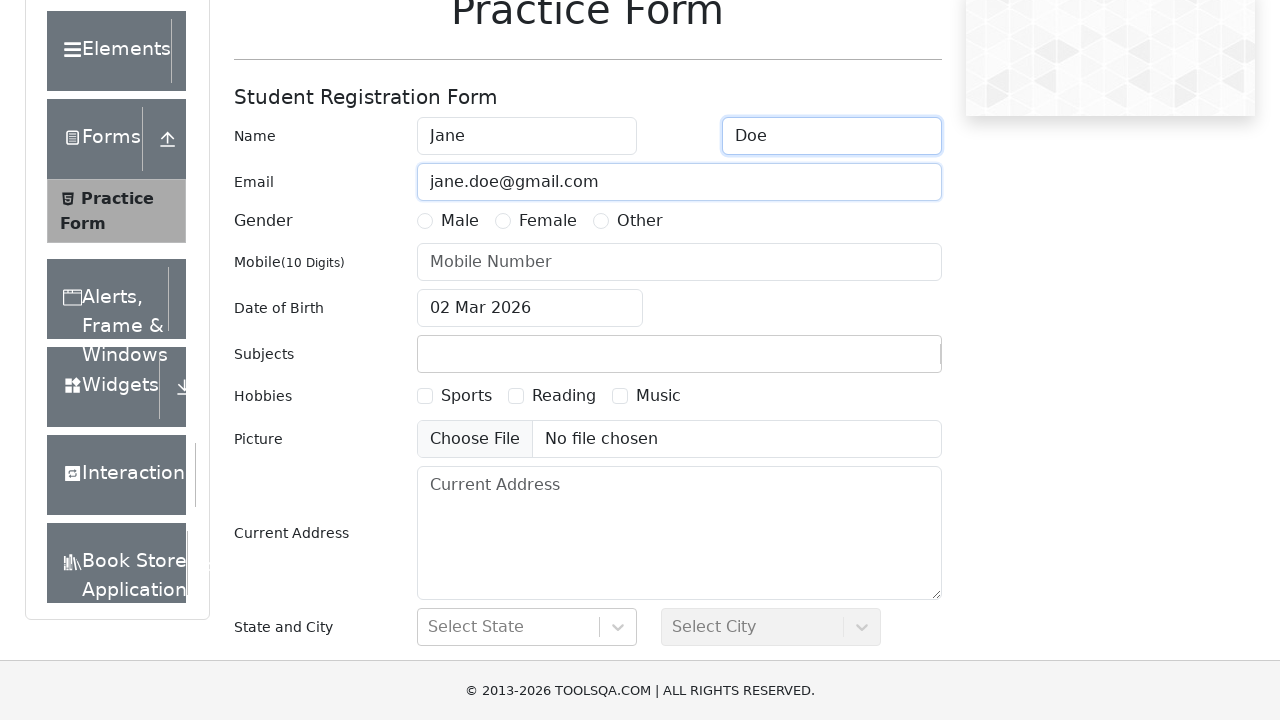

Filled mobile number field with '0741258963' on input[placeholder='Mobile Number']
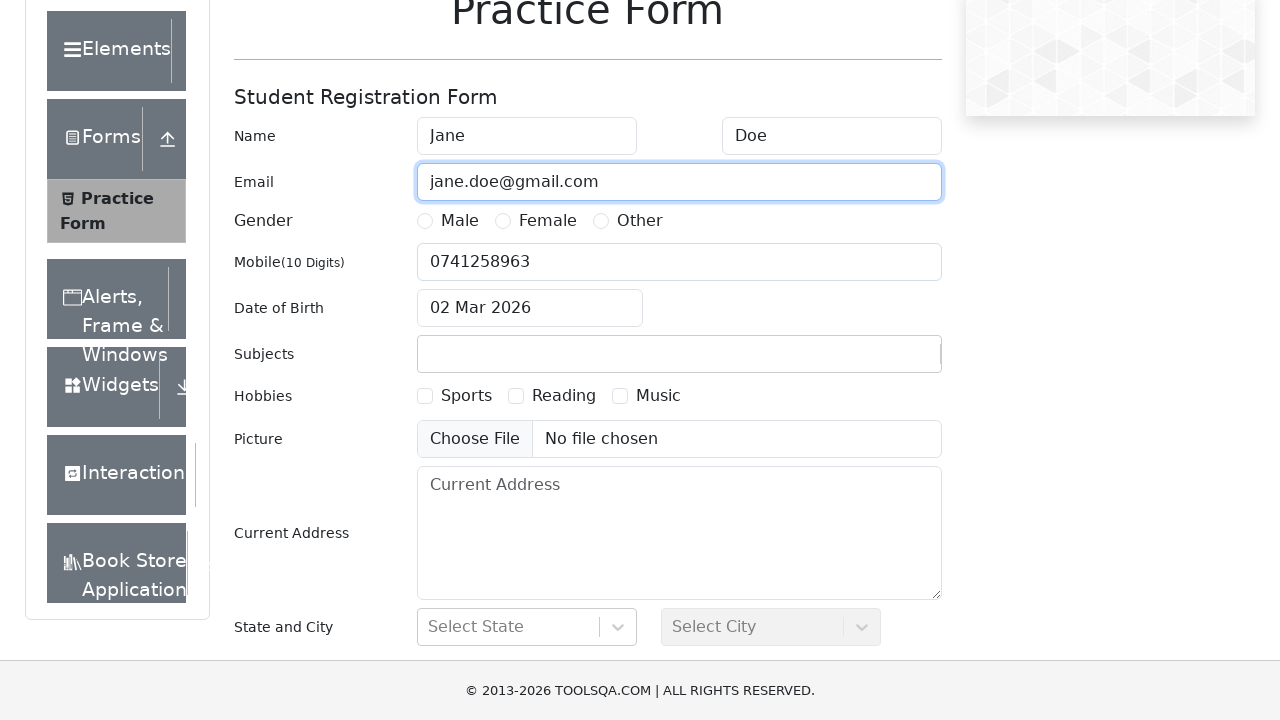

Scrolled down 400px to view gender and subject fields
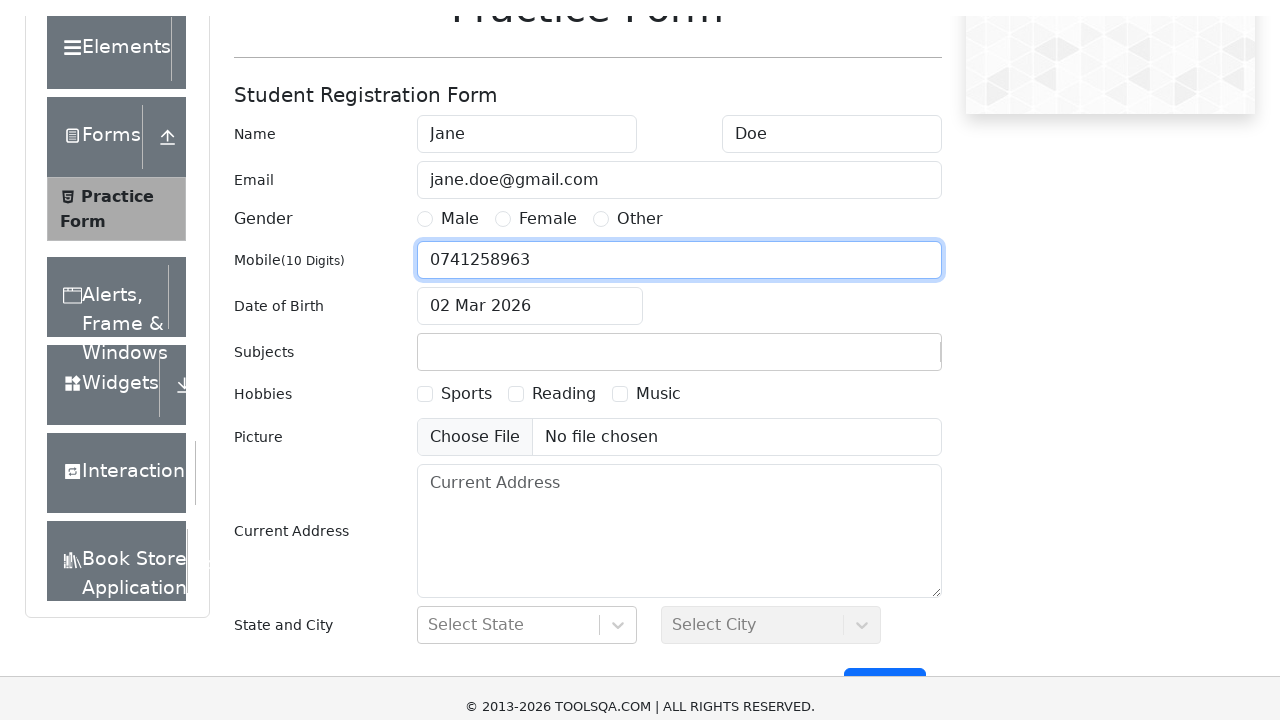

Selected Female gender radio button at (548, 31) on label[for='gender-radio-2']
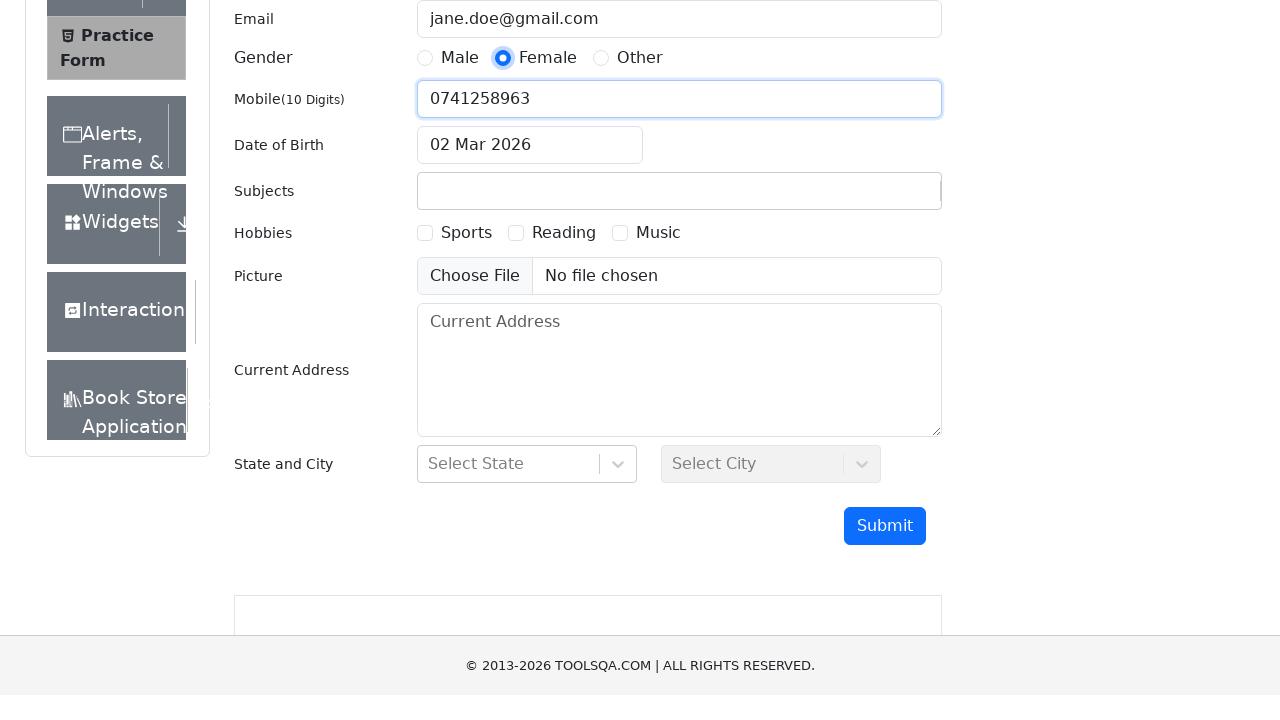

Filled subject field with 'Social Studies' on #subjectsInput
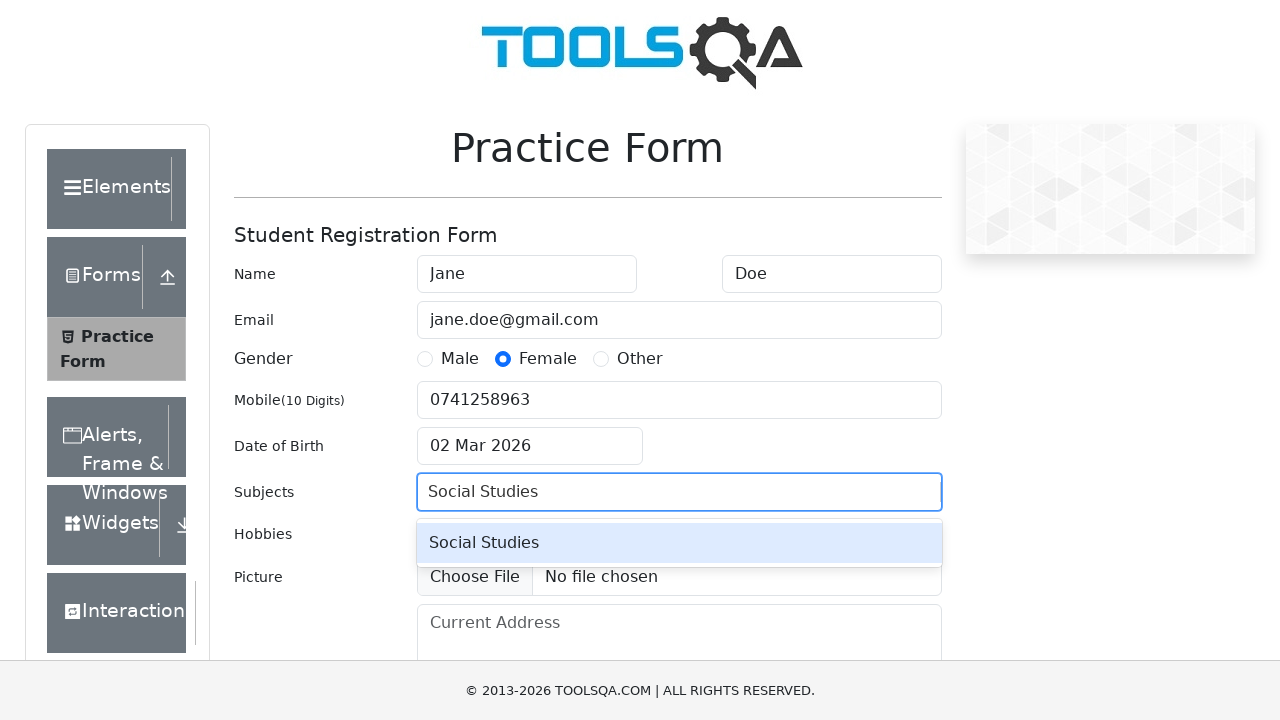

Pressed Enter to select 'Social Studies' subject on #subjectsInput
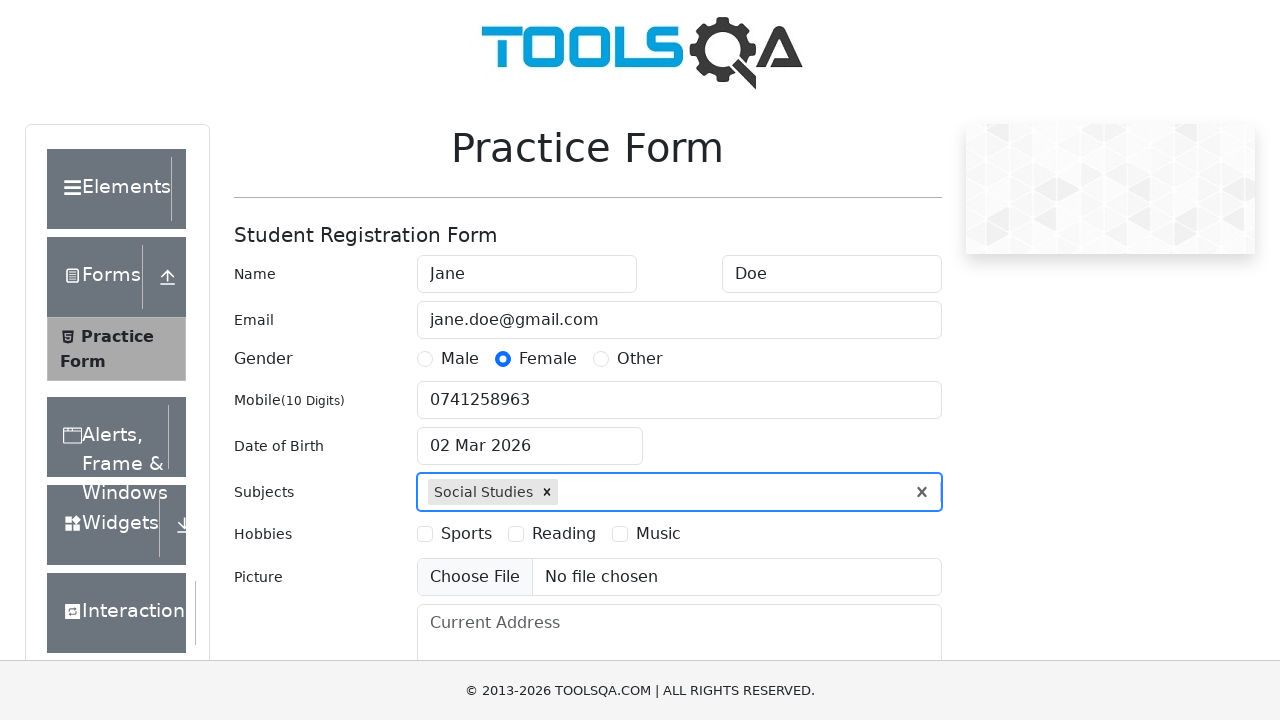

Scrolled down 400px to view state/city dropdown fields
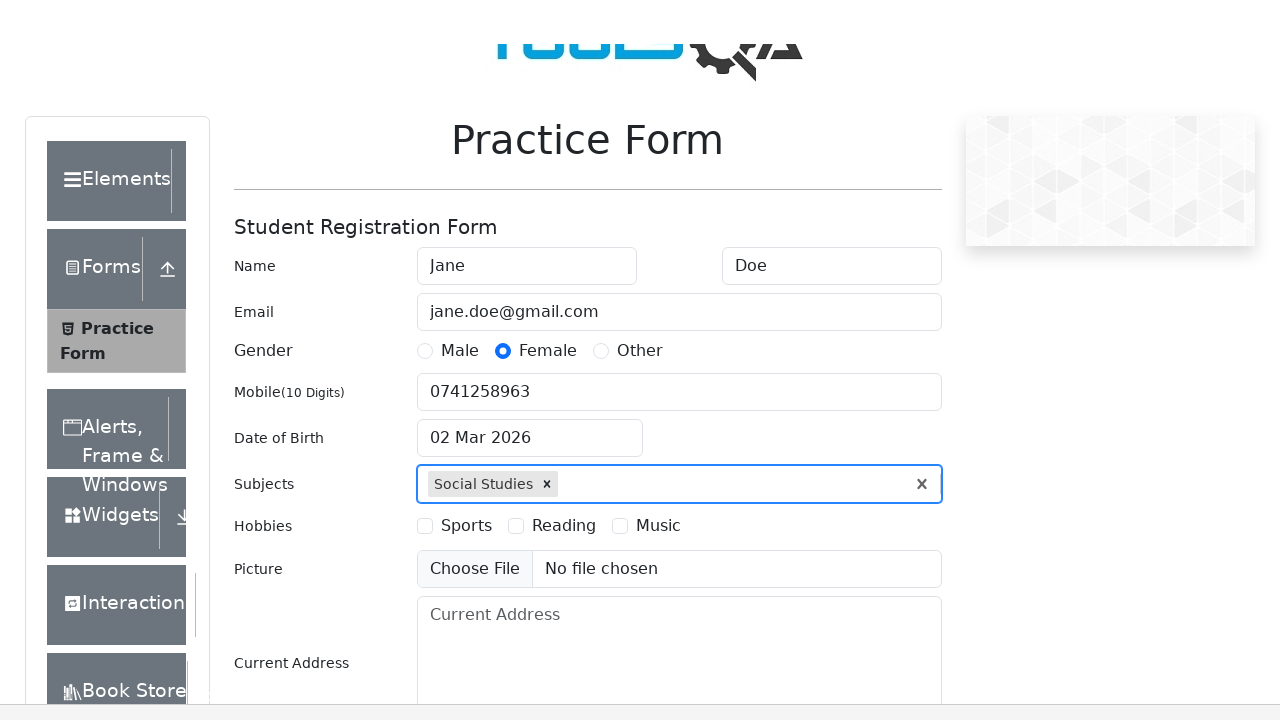

Clicked state dropdown to open it at (430, 437) on #react-select-3-input
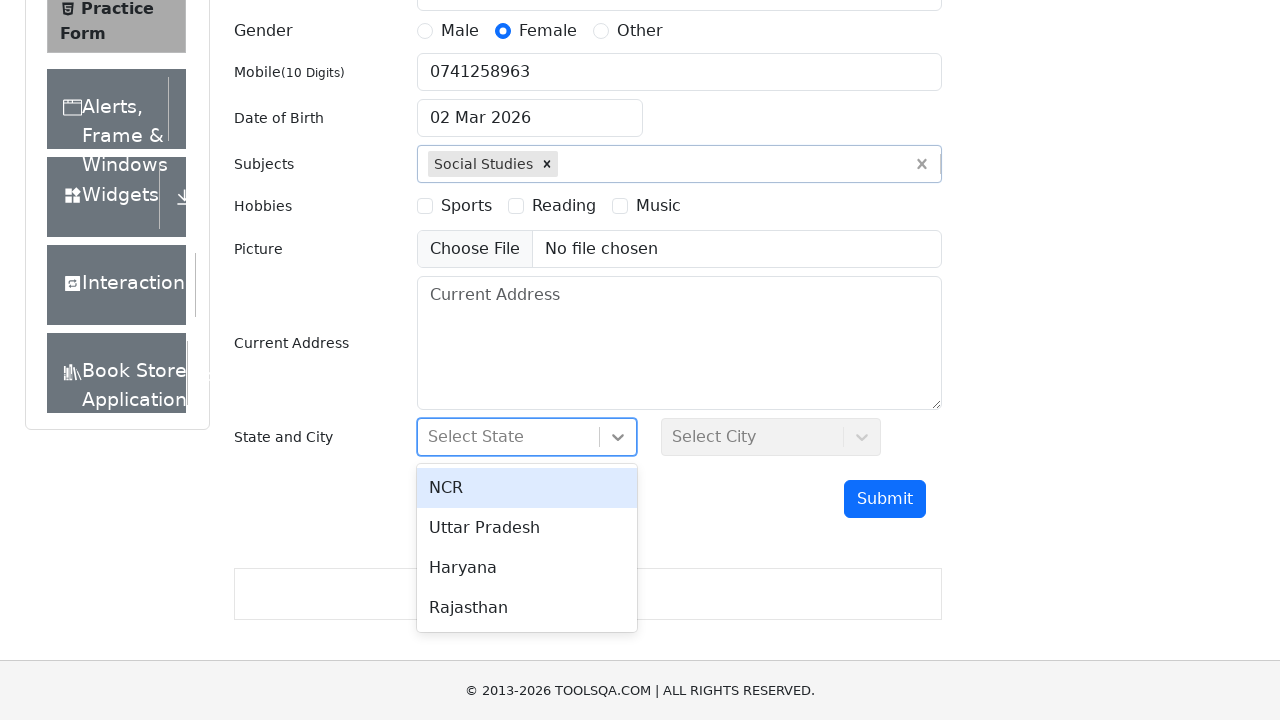

Typed 'NCR' in state dropdown field on #react-select-3-input
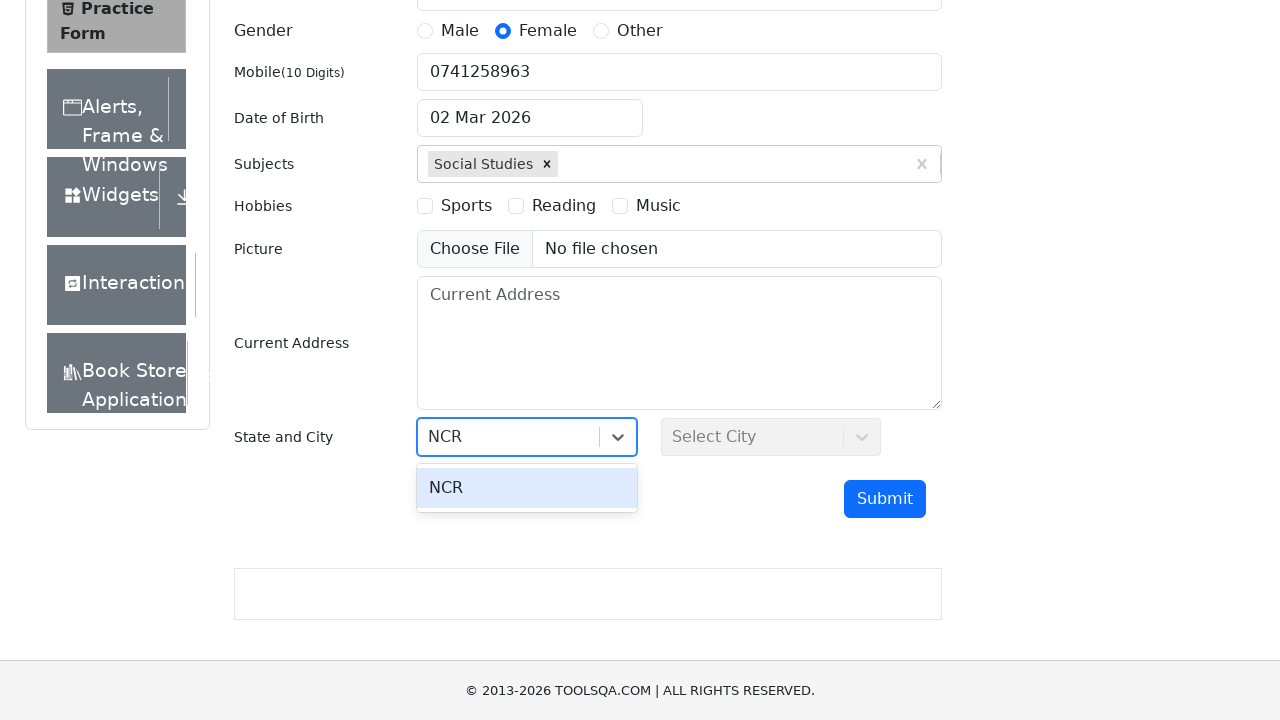

Pressed Enter to select NCR state on #react-select-3-input
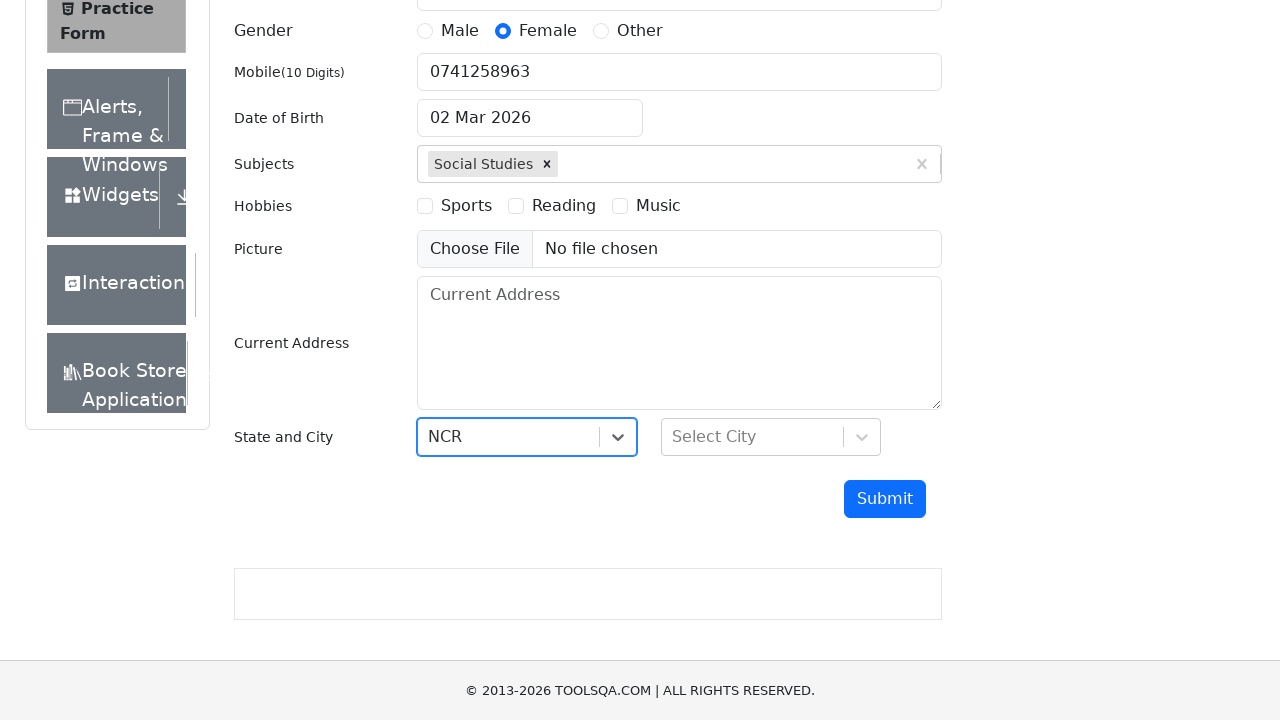

Filled city field with 'Delhi' on #react-select-4-input
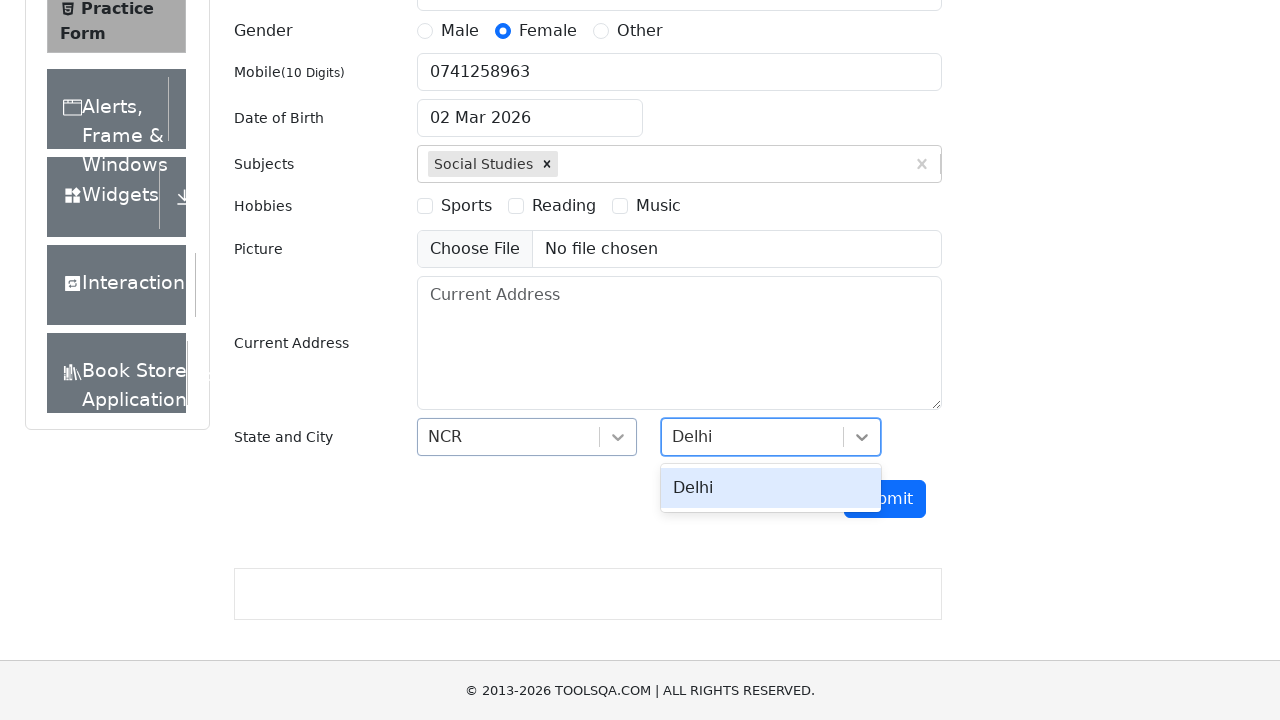

Pressed Enter to select Delhi city on #react-select-4-input
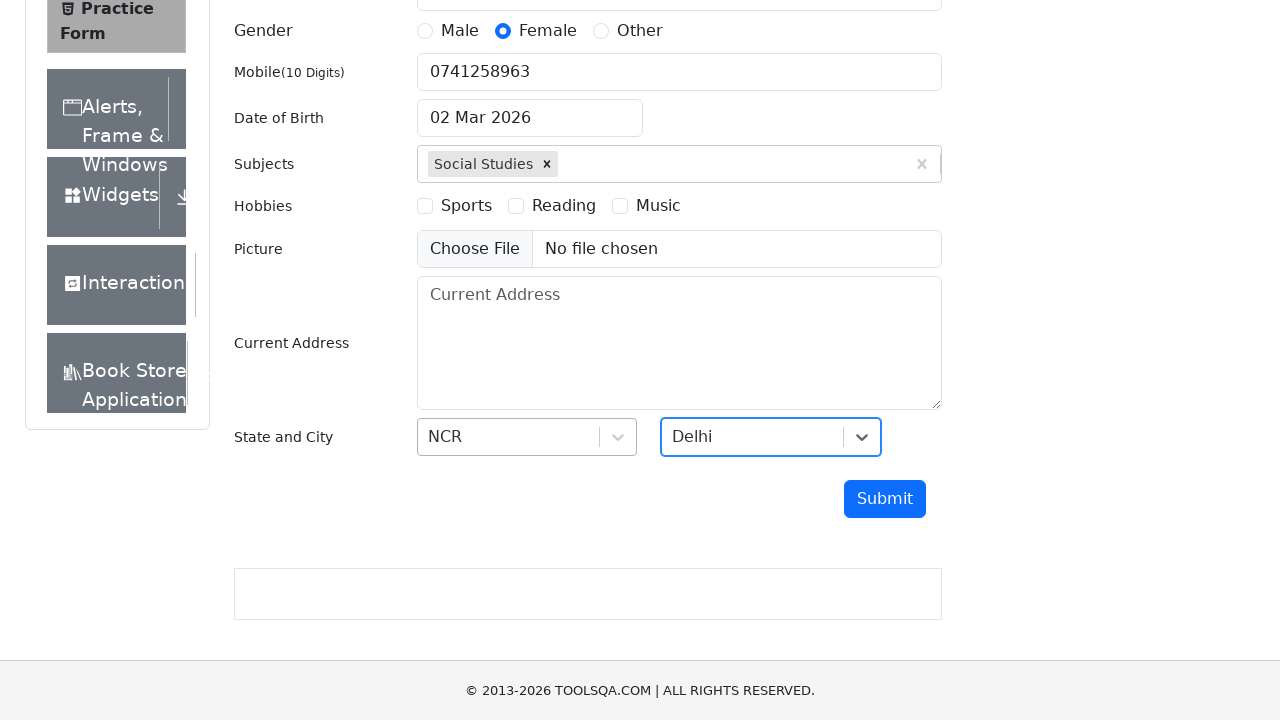

Clicked submit button to submit the form at (885, 499) on #submit
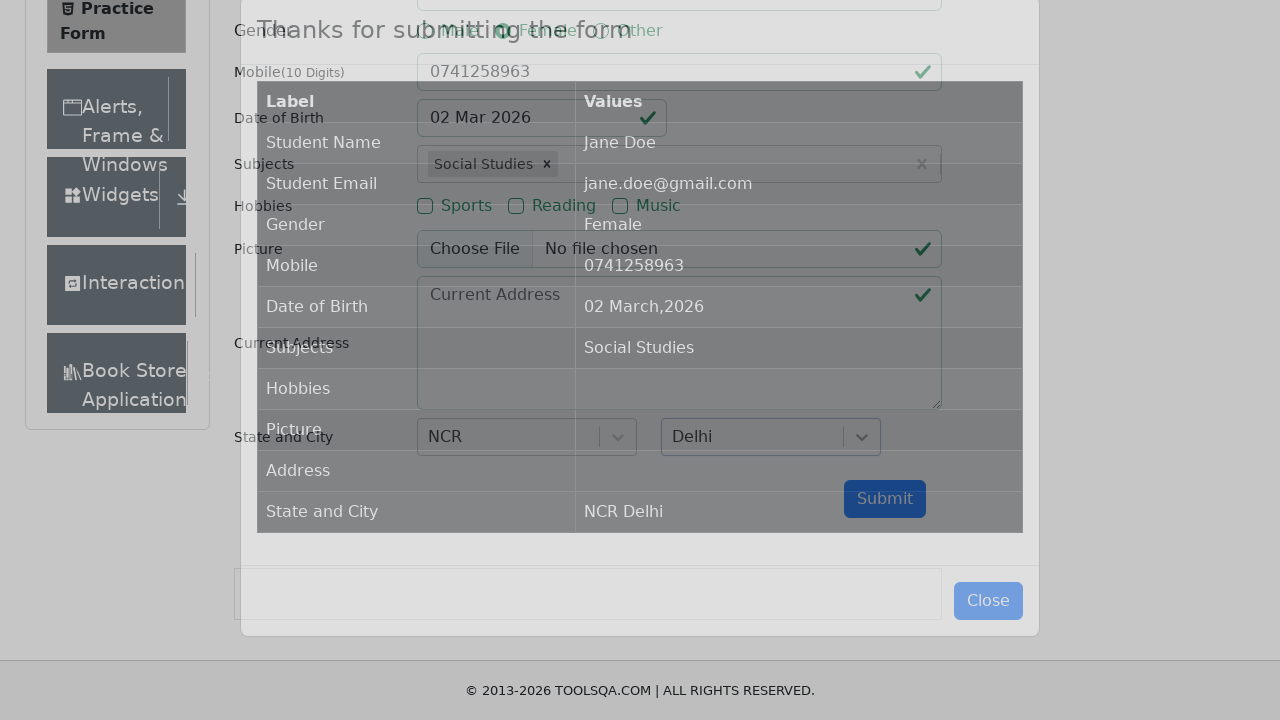

Confirmation modal appeared with submitted data
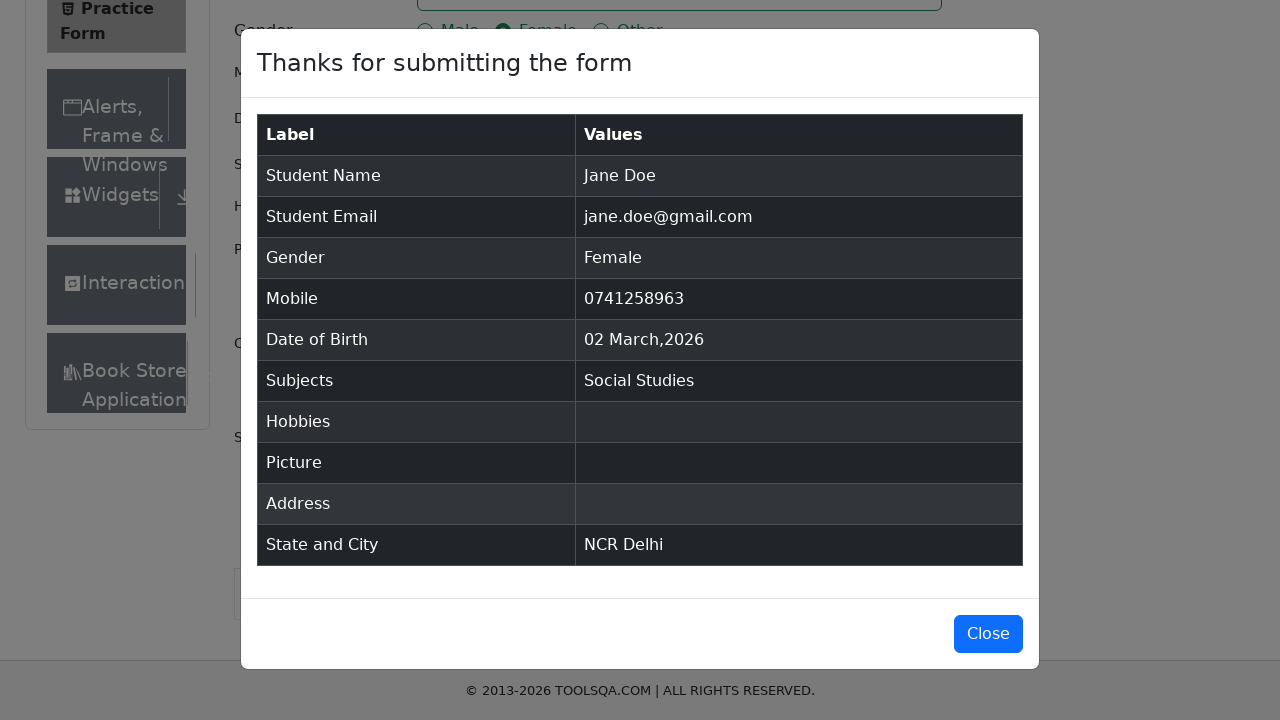

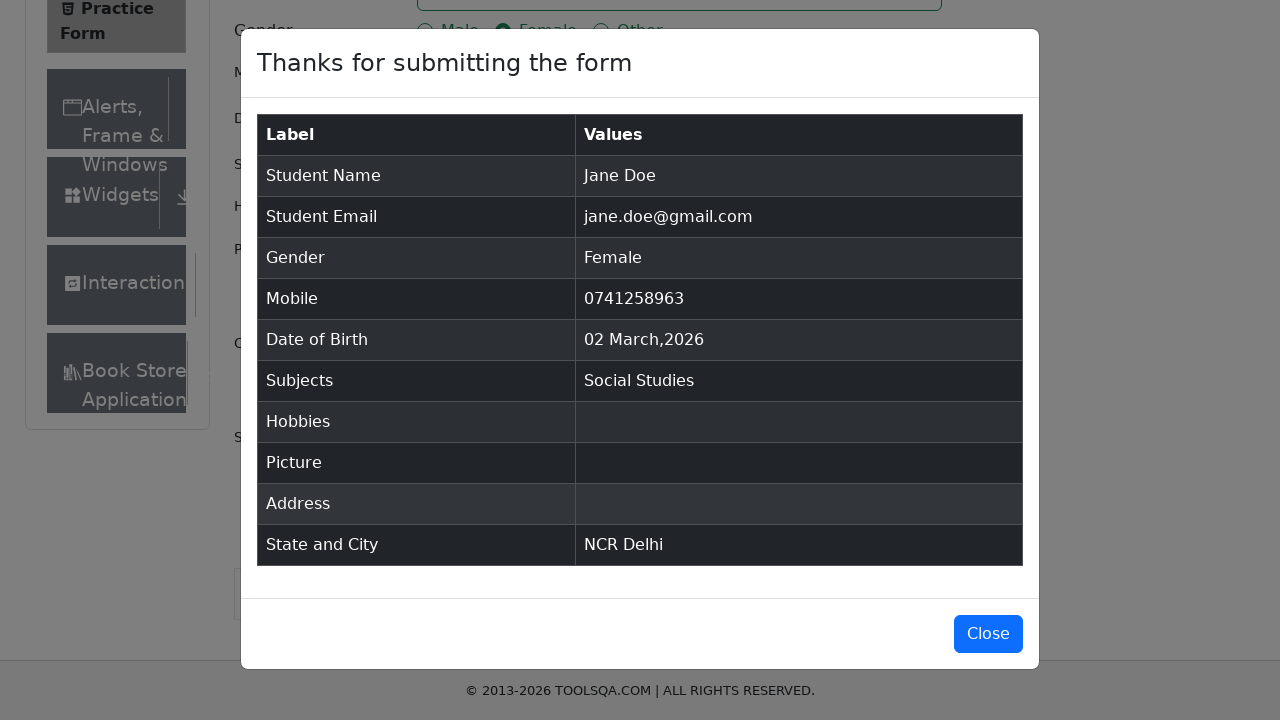